Navigates to a login form page and fills in the username field using XPath selectors

Starting URL: https://the-internet.herokuapp.com/login

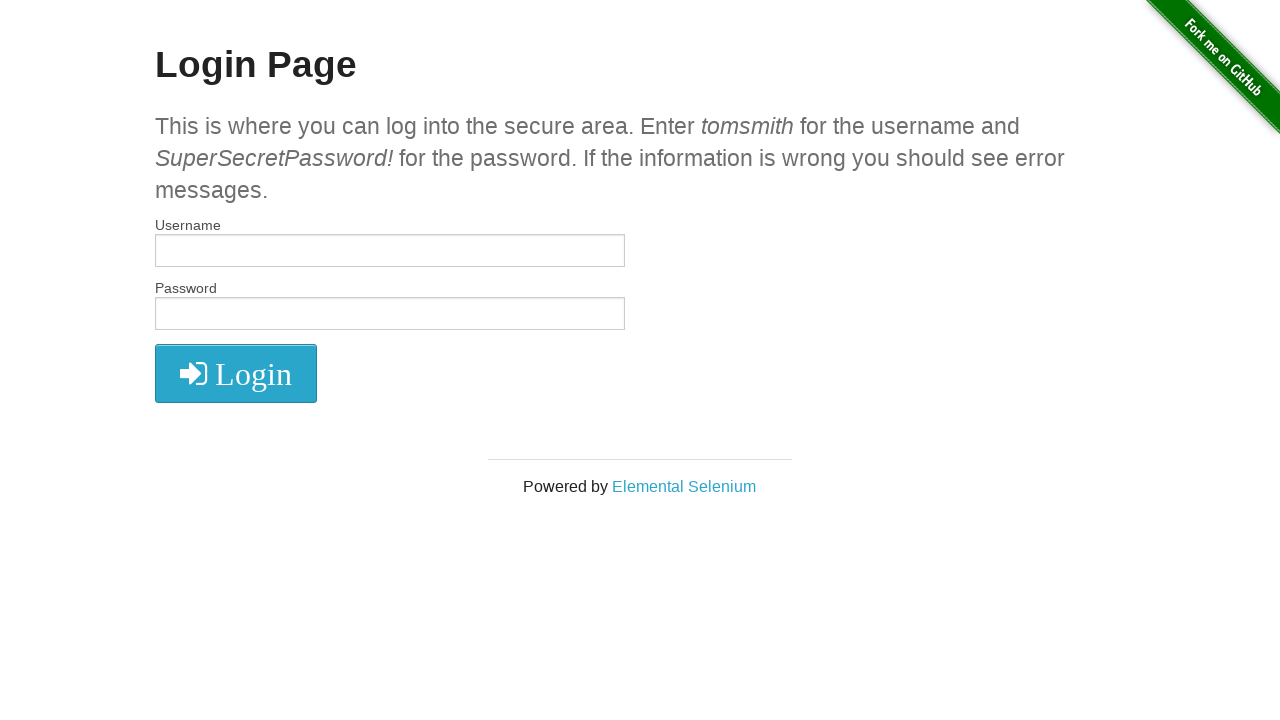

Navigated to login form page
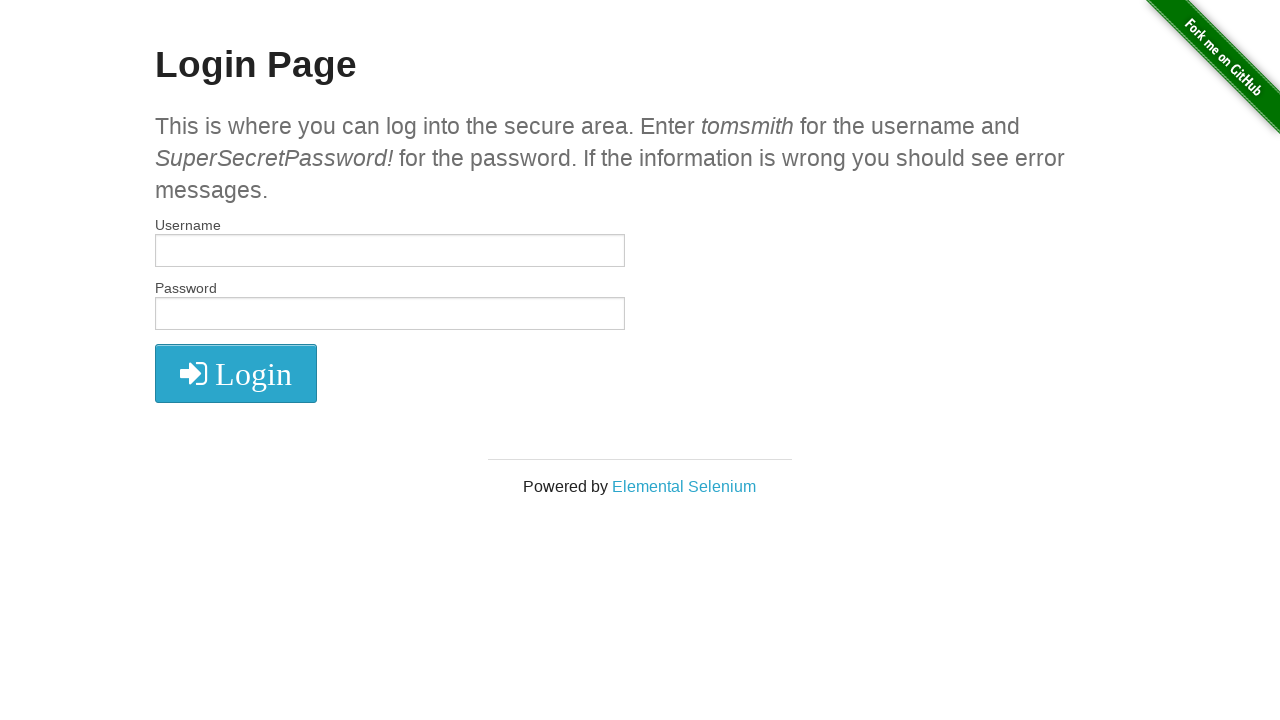

Filled username field with '123' using XPath selector on //form[@name="login"]/div[1]//input
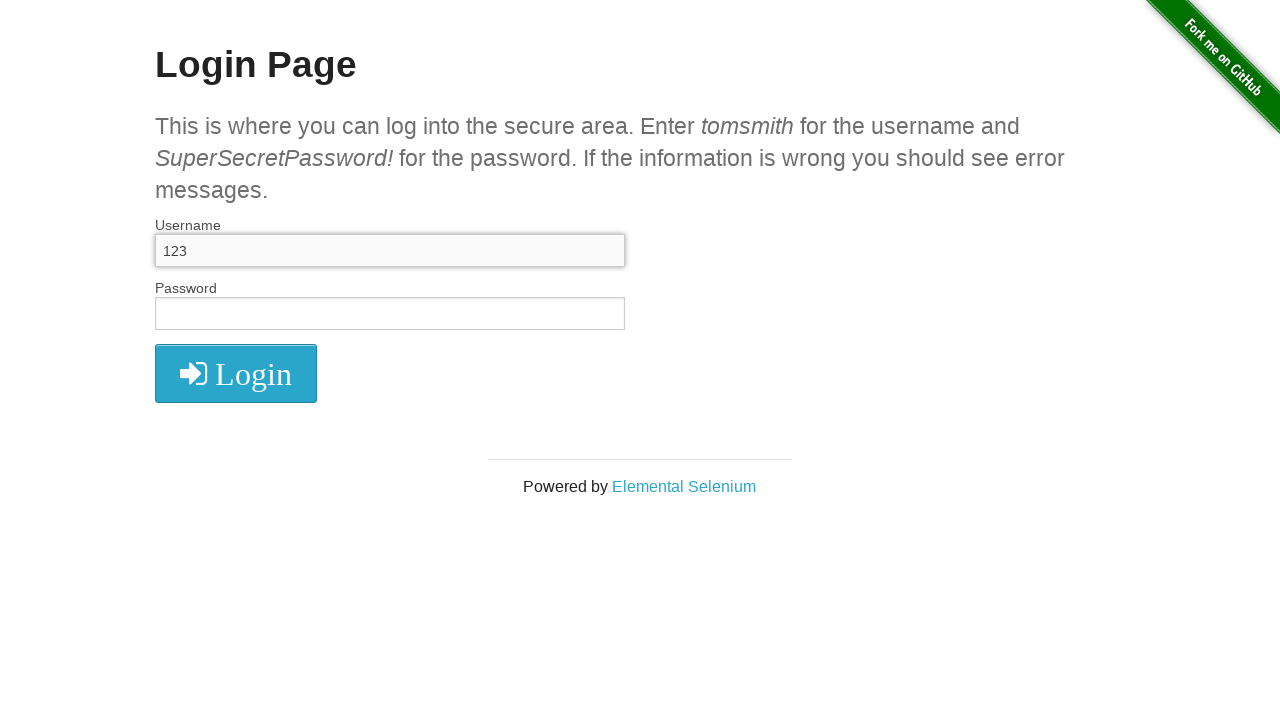

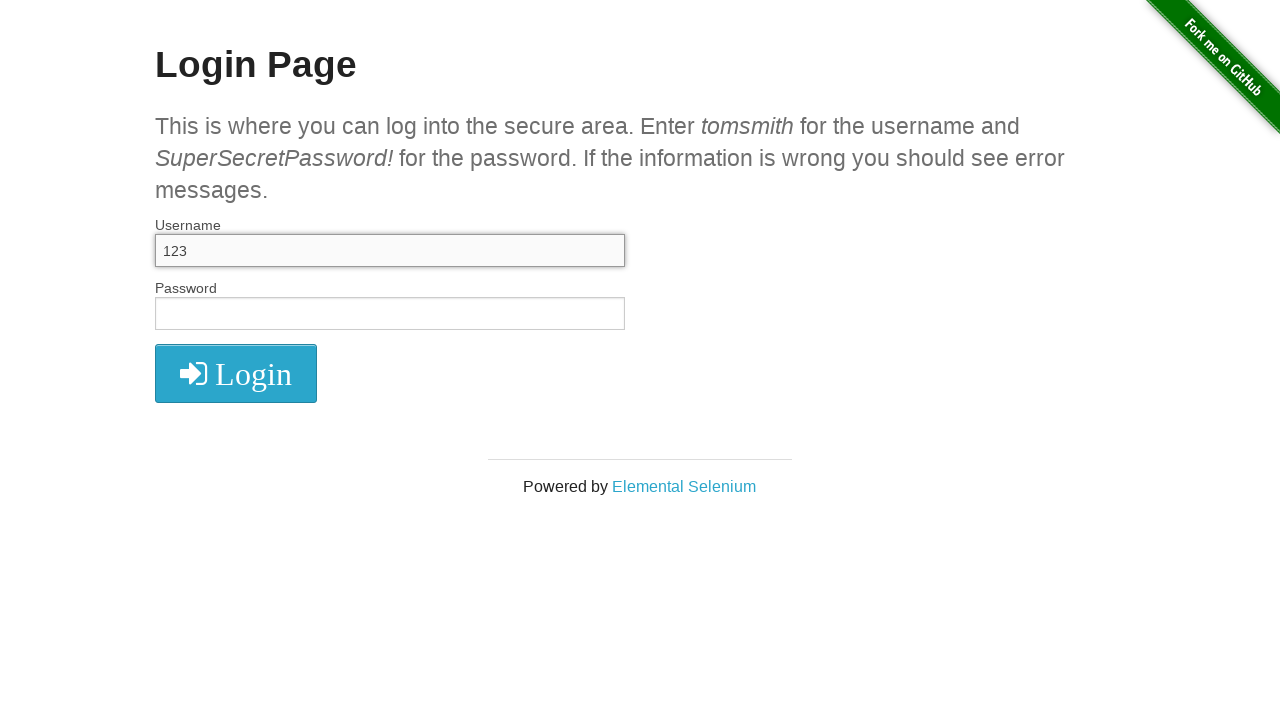